Tests broken links and images page by navigating to it and checking for image presence

Starting URL: https://demoqa.com/elements

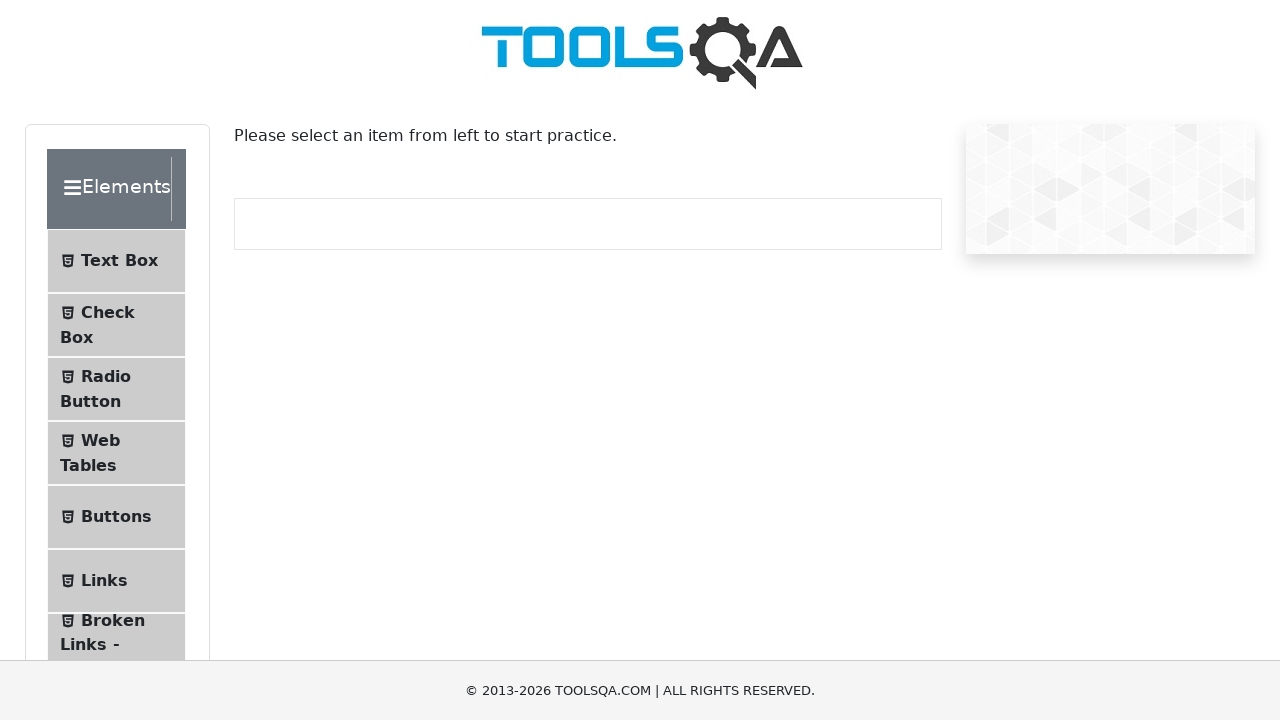

Set viewport size to 1920x1080
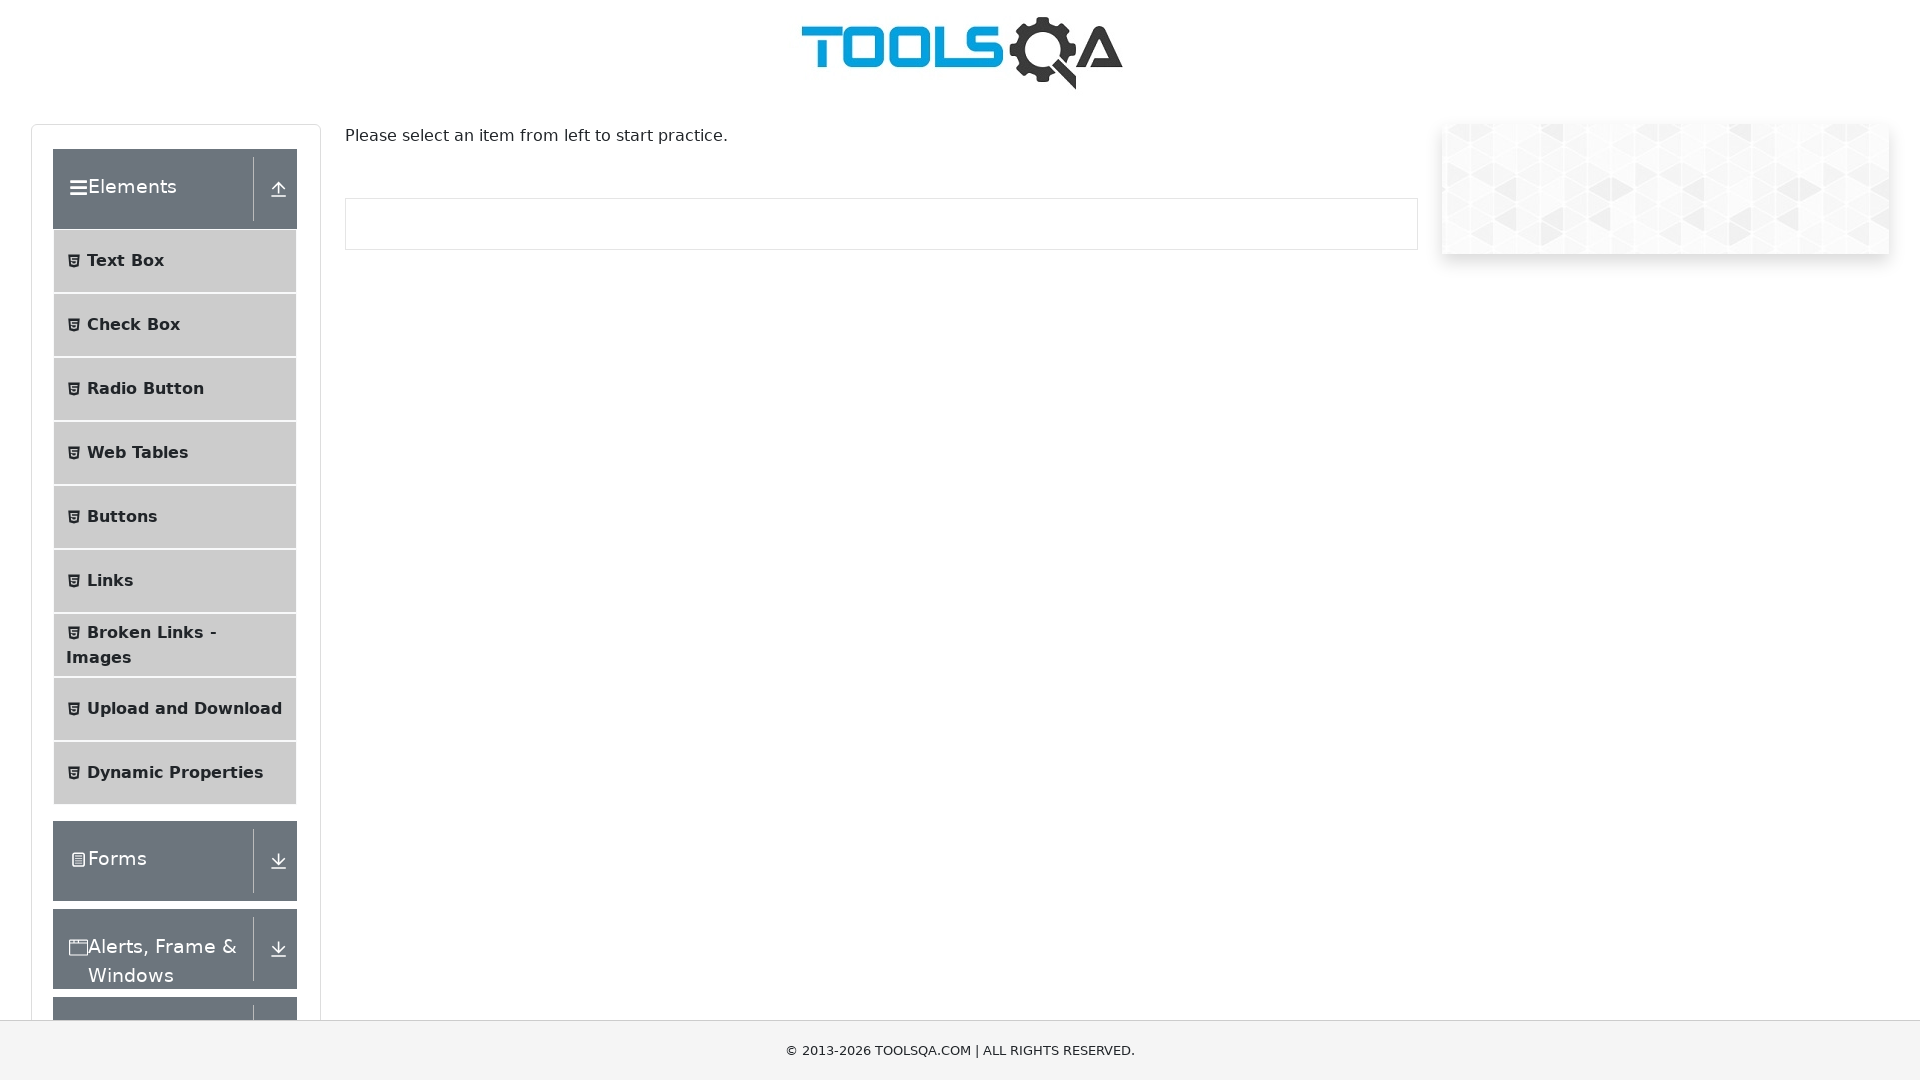

Clicked on Broken Links - Images menu item at (175, 645) on li#item-6
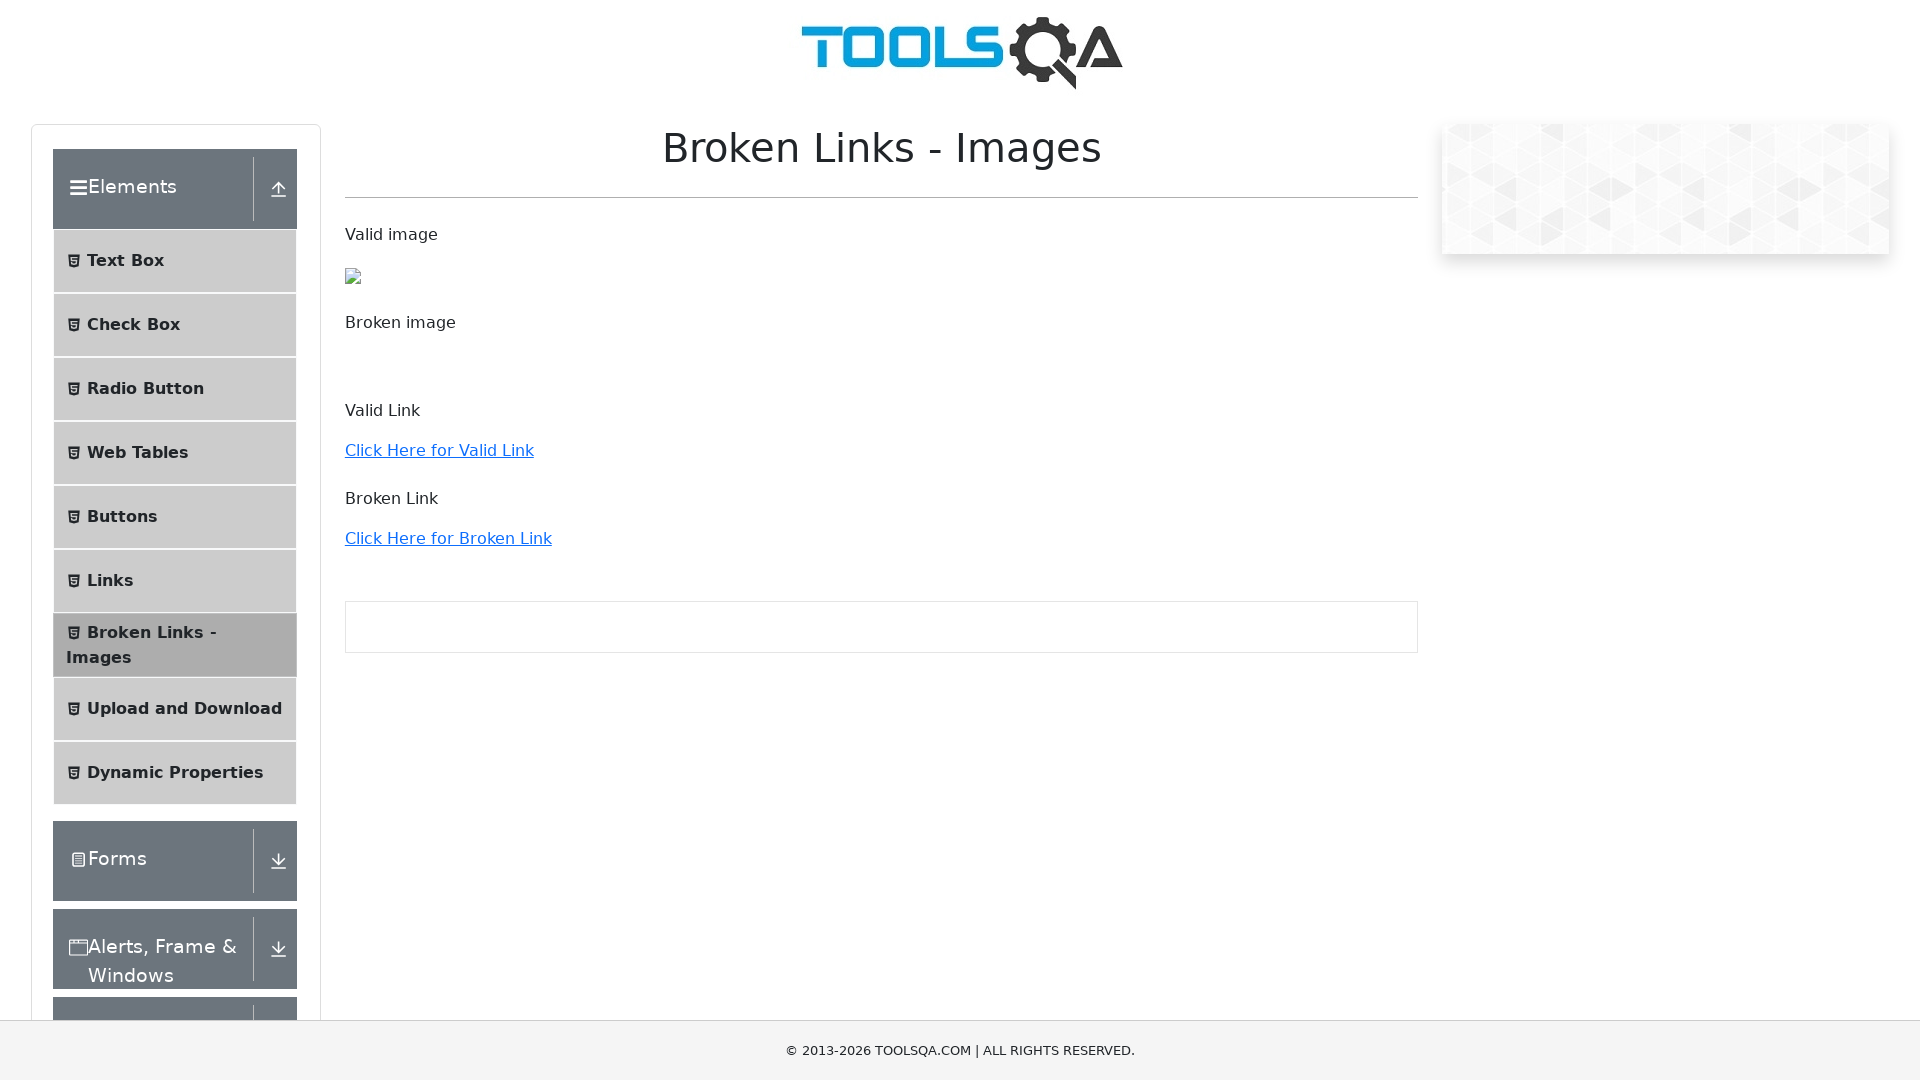

Image with src ending in 'Toolsqa.jpg' is present
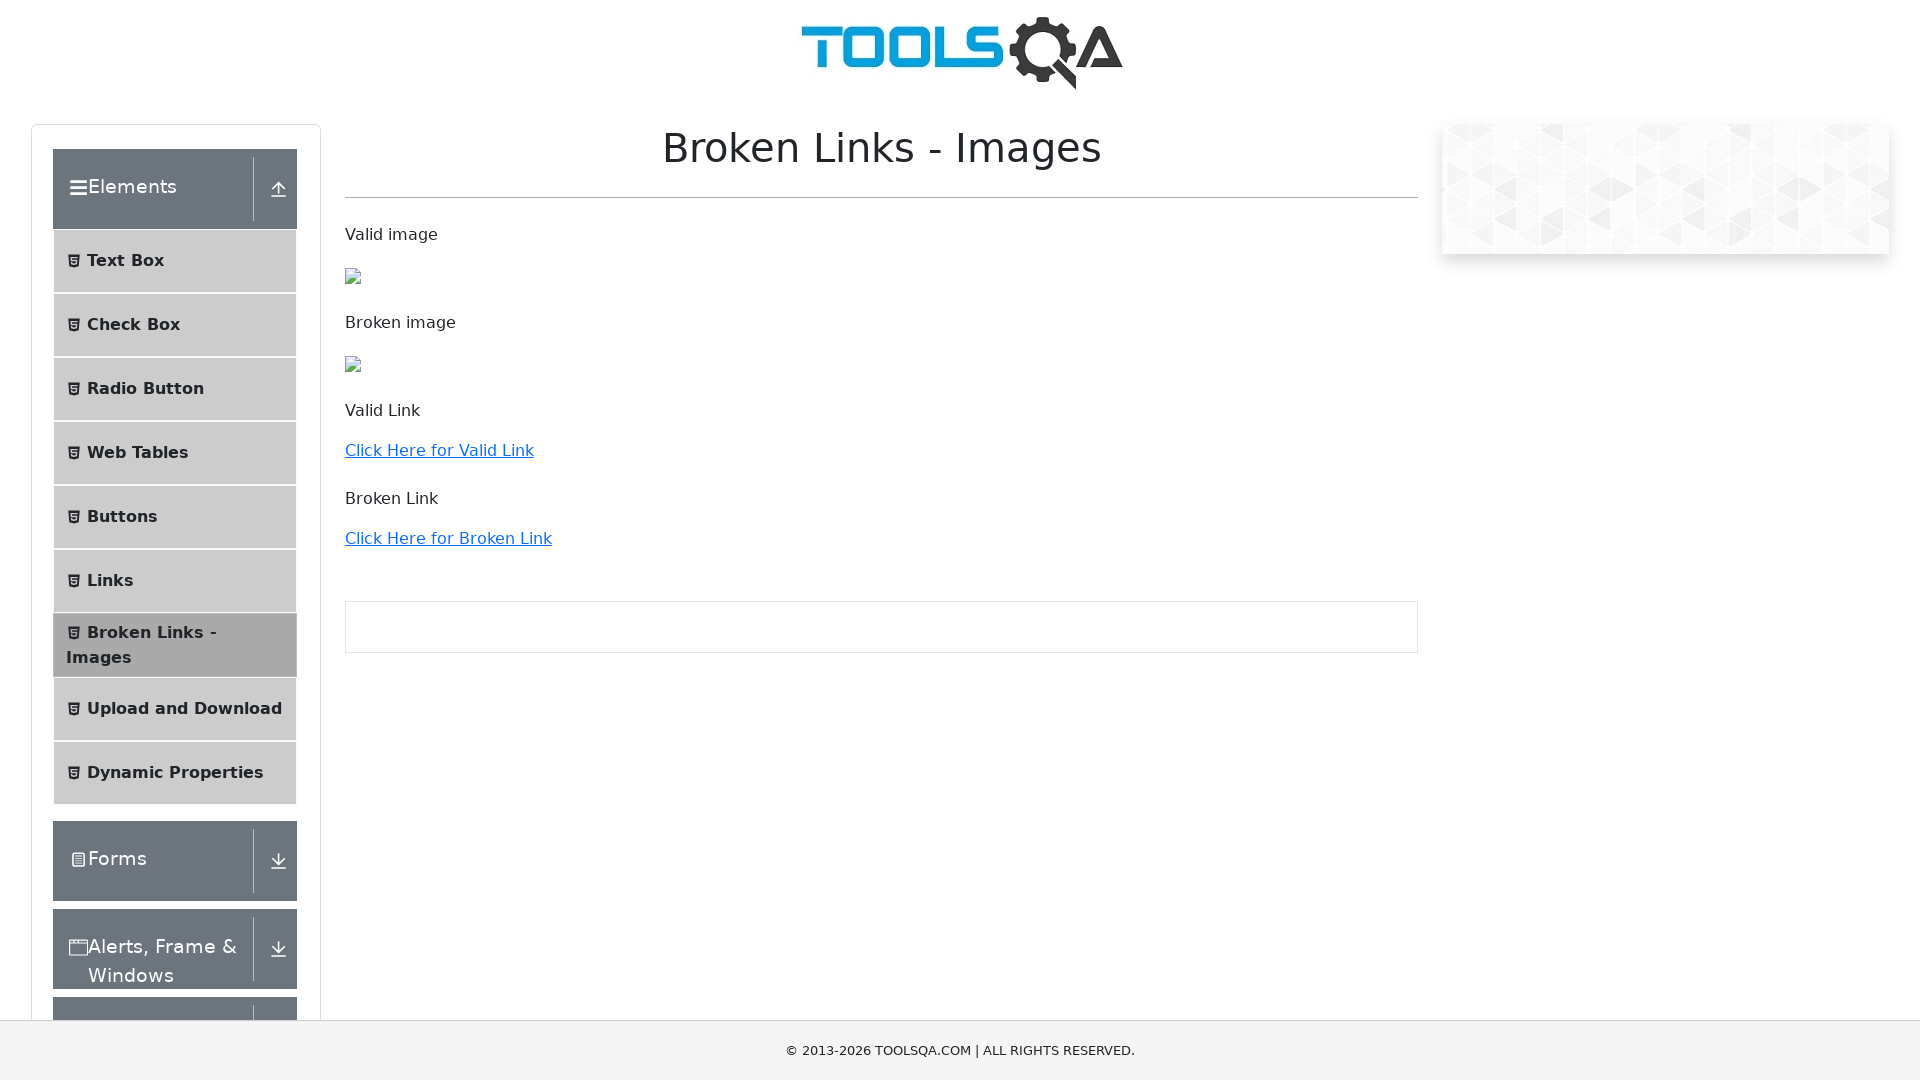

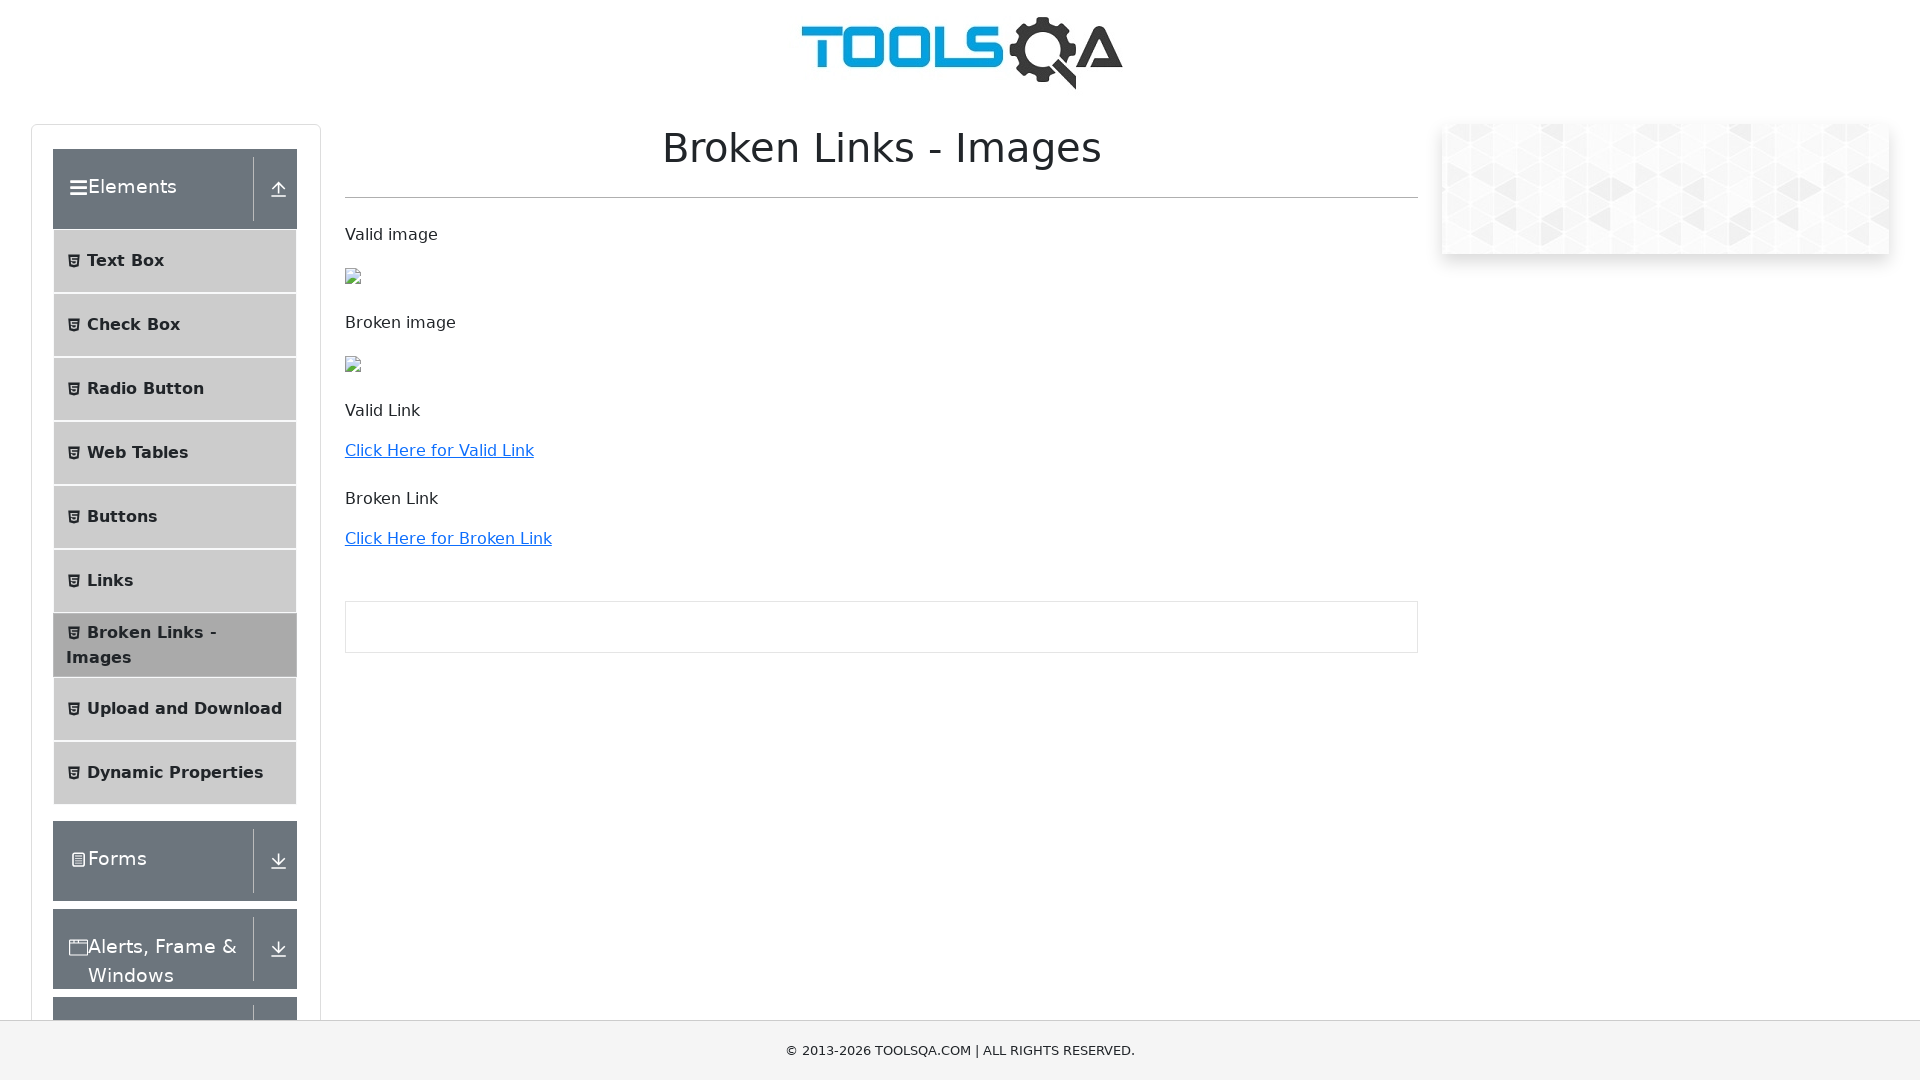